Tests the country dropdown on the OrangeHRM contact sales page by locating the dropdown element and verifying its options are available

Starting URL: https://www.orangehrm.com/en/contact-sales/

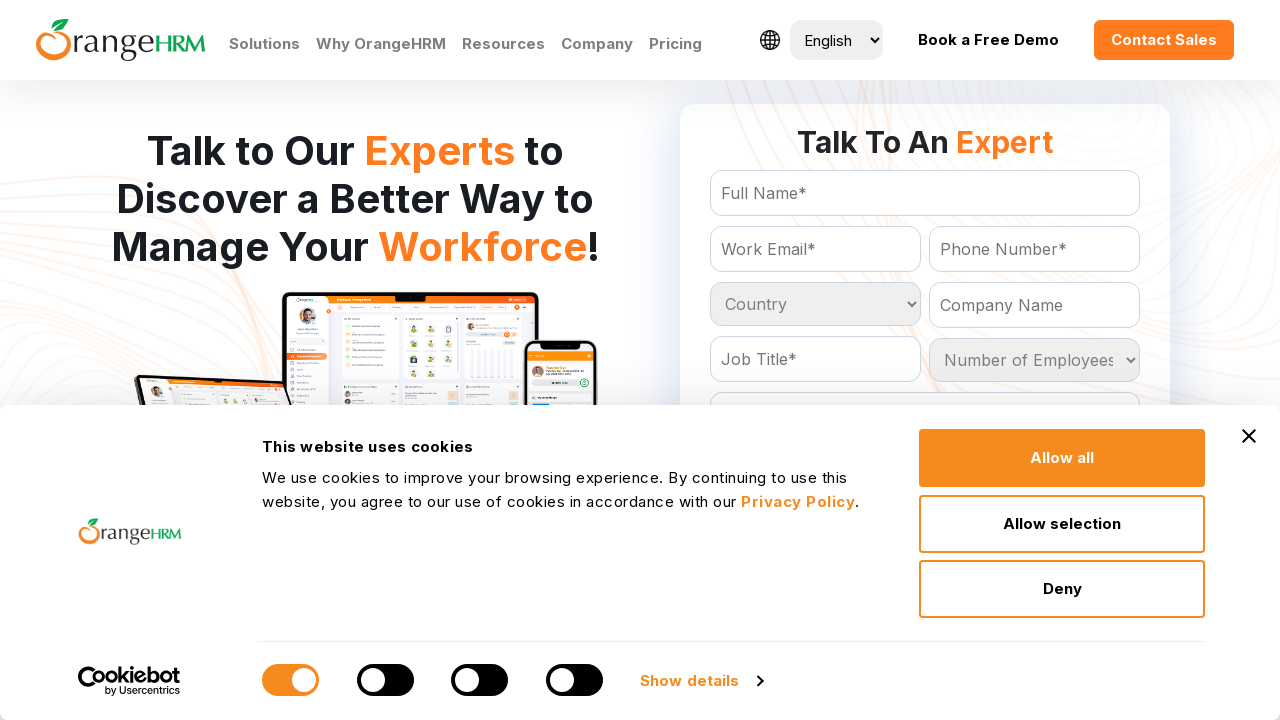

Waited for country dropdown element to be present on the page
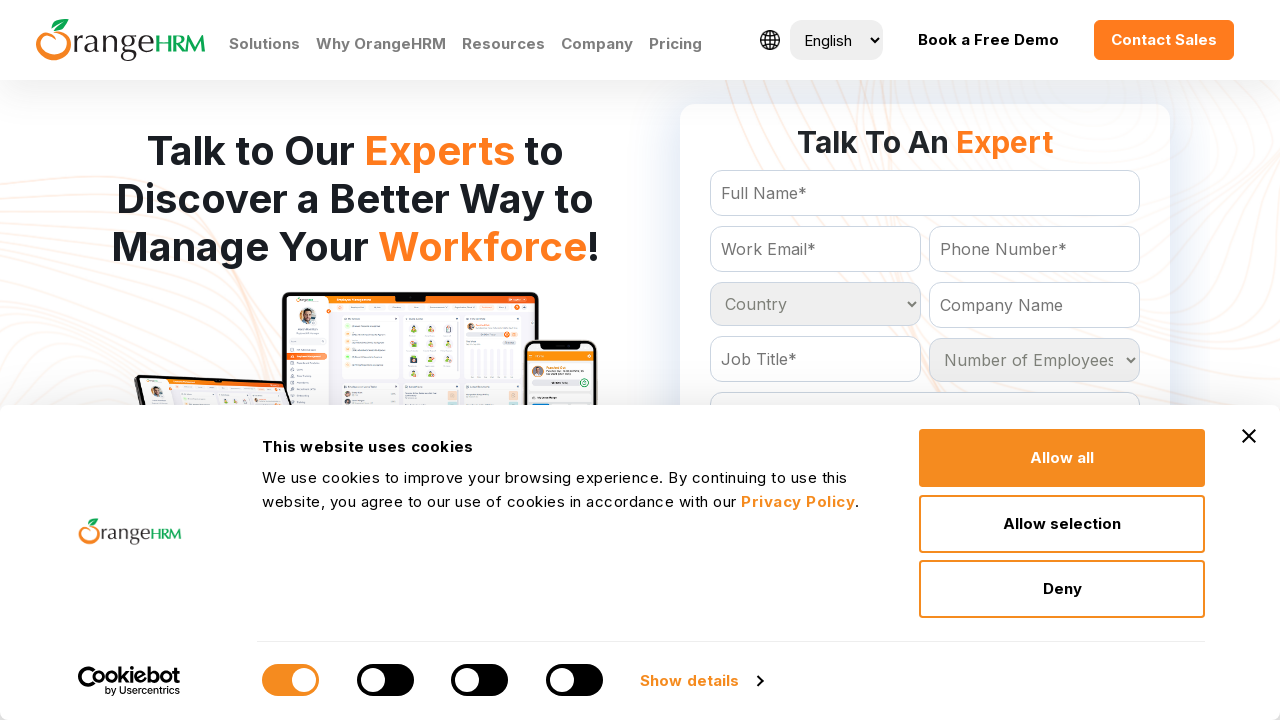

Clicked on the country dropdown to open it at (815, 304) on #Form_getForm_Country
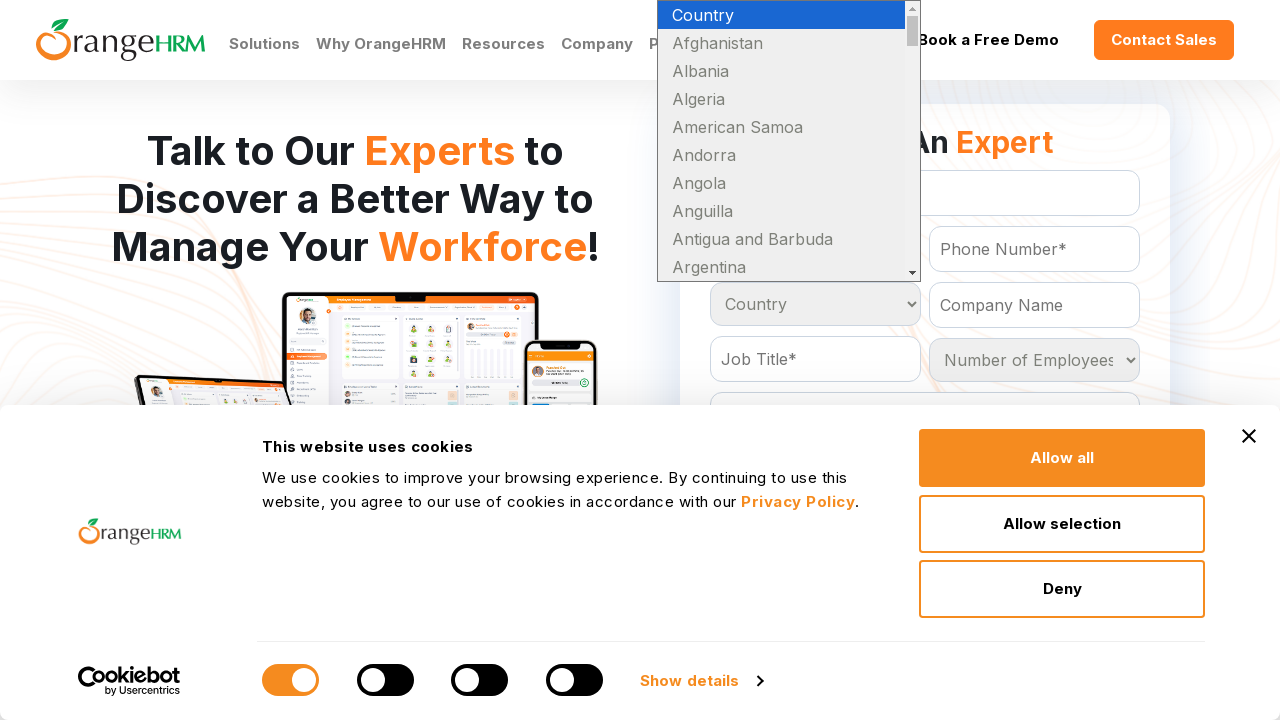

Selected 'United States' from the country dropdown options on #Form_getForm_Country
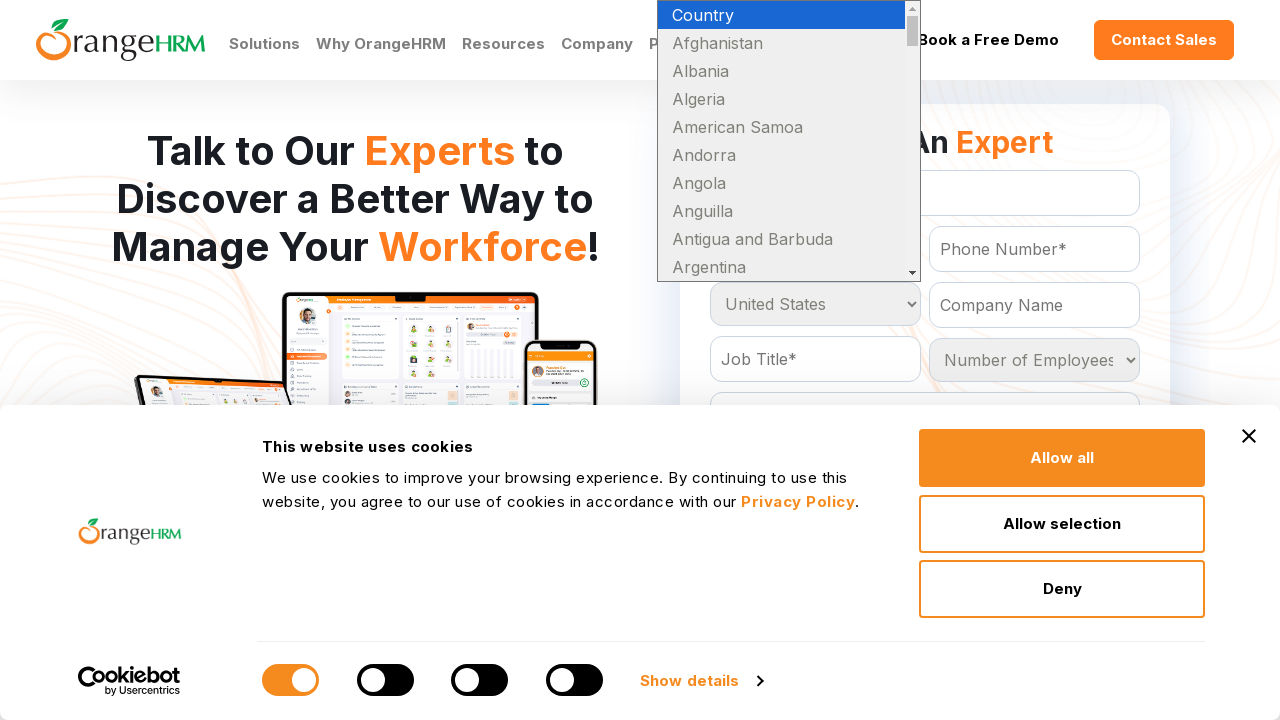

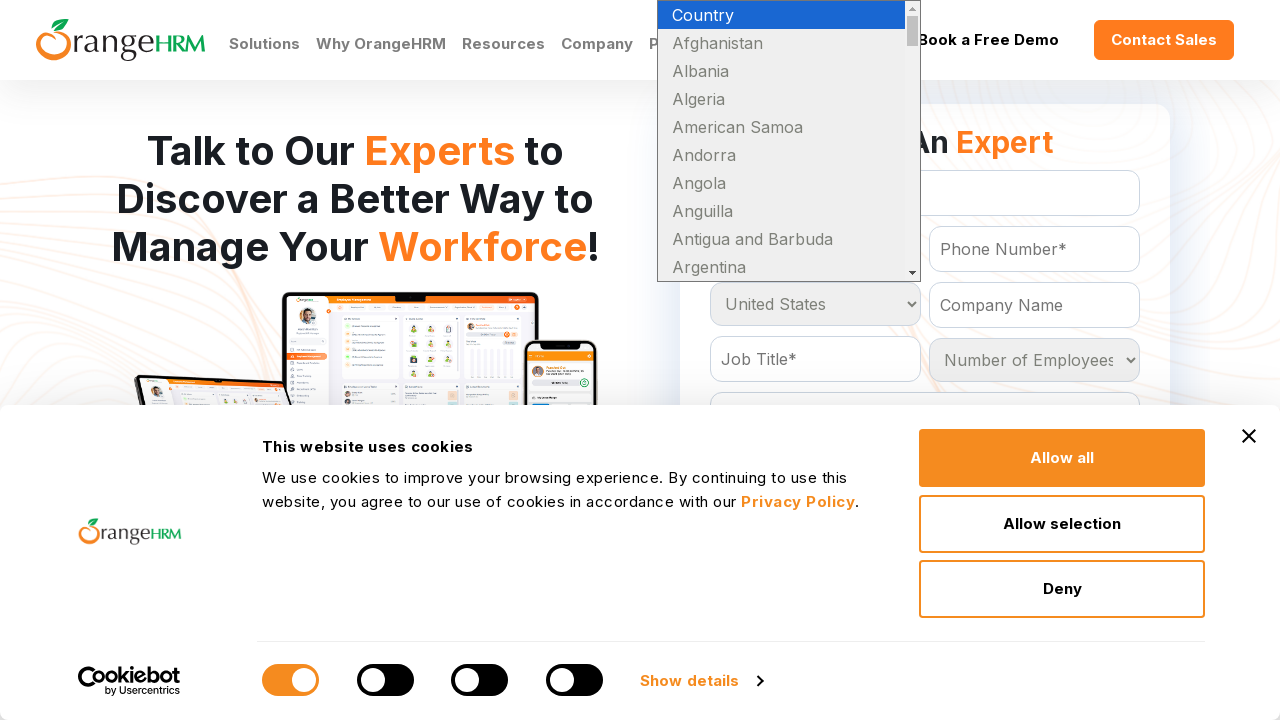